Tests character validation with mixed case and asterisks (8 chars), expecting invalid result

Starting URL: https://testpages.eviltester.com/styled/apps/7charval/simple7charvalidation.html

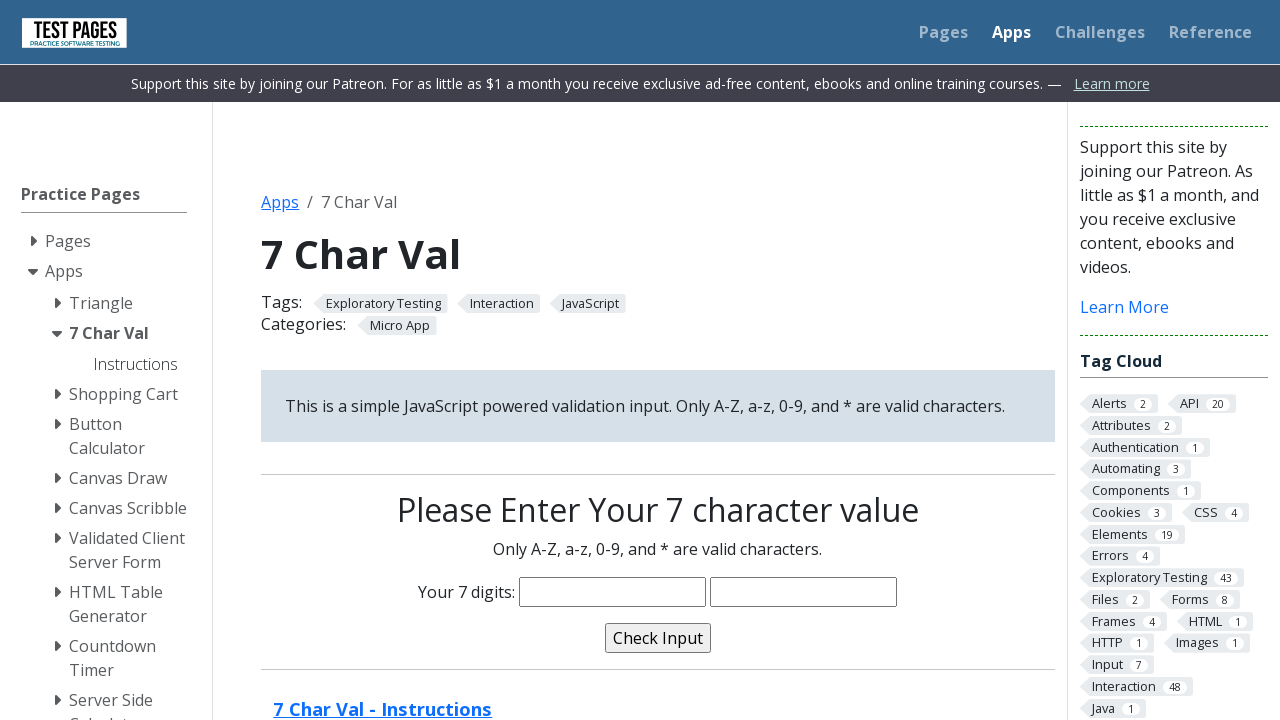

Navigated to 7-character validation test page
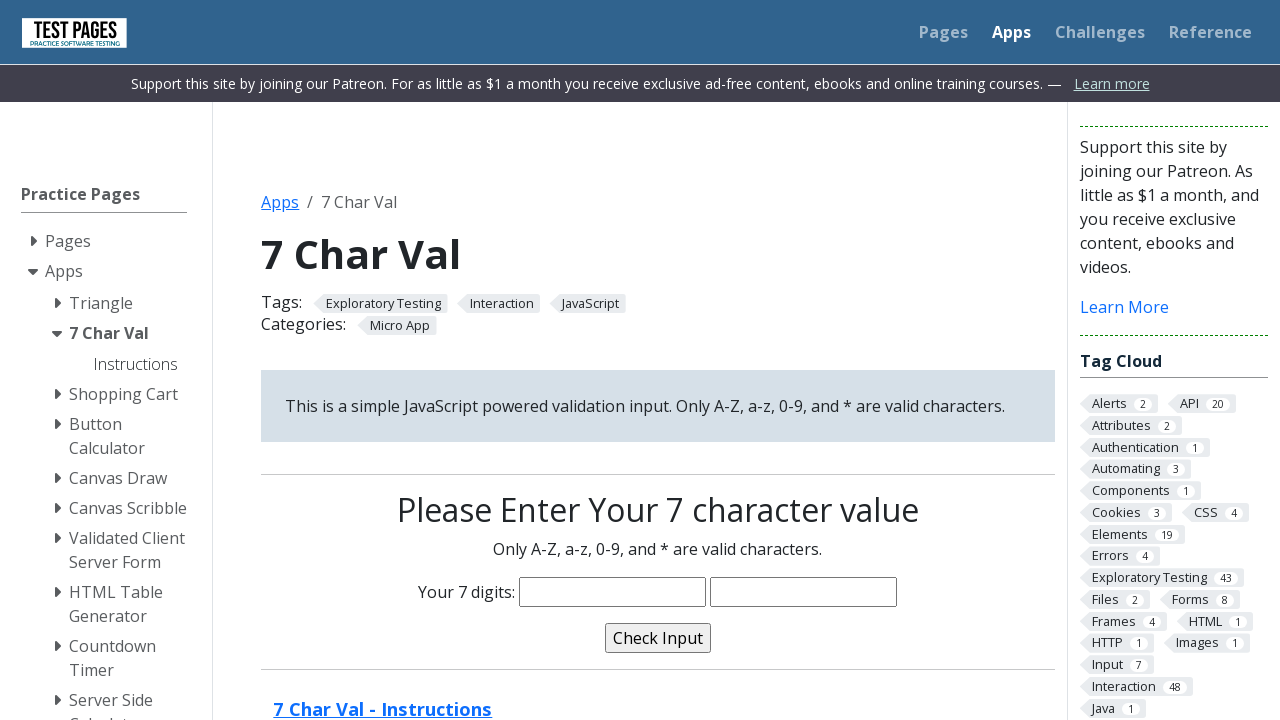

Filled input field with 8 characters: mixed case (aaAA) and asterisks (*a*) on input[name='characters']
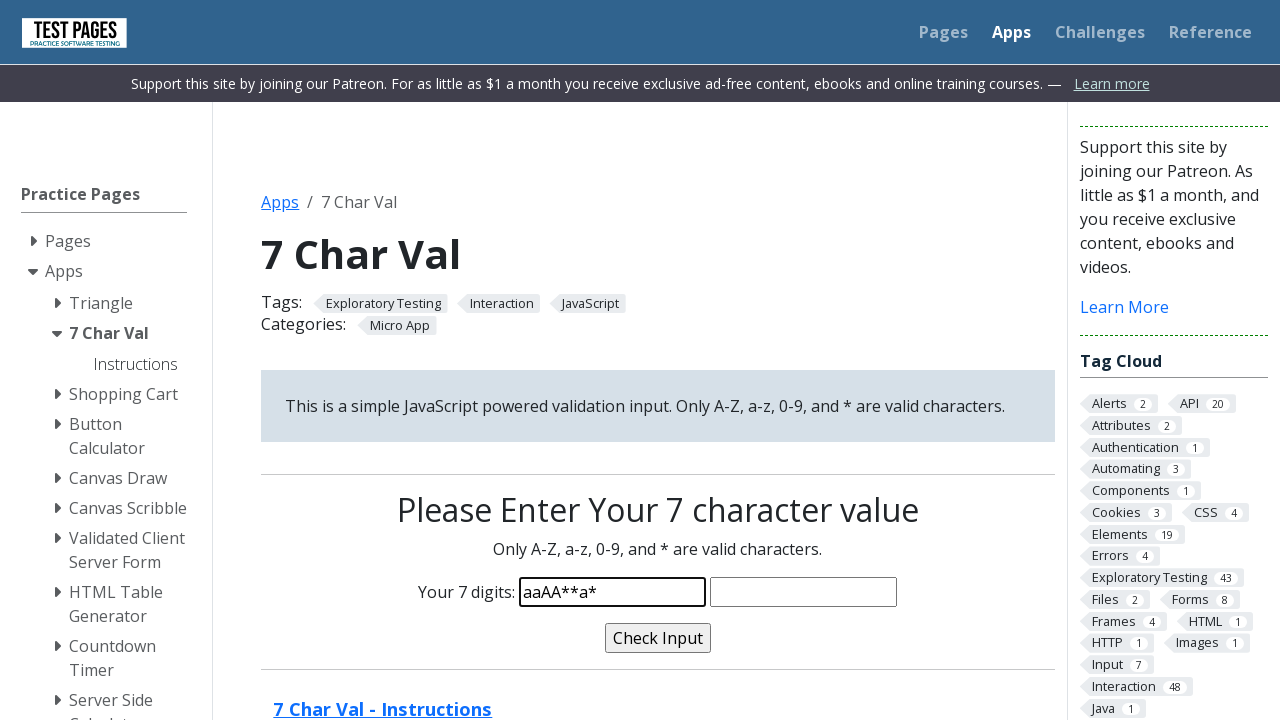

Clicked validate button at (658, 638) on input[name='validate']
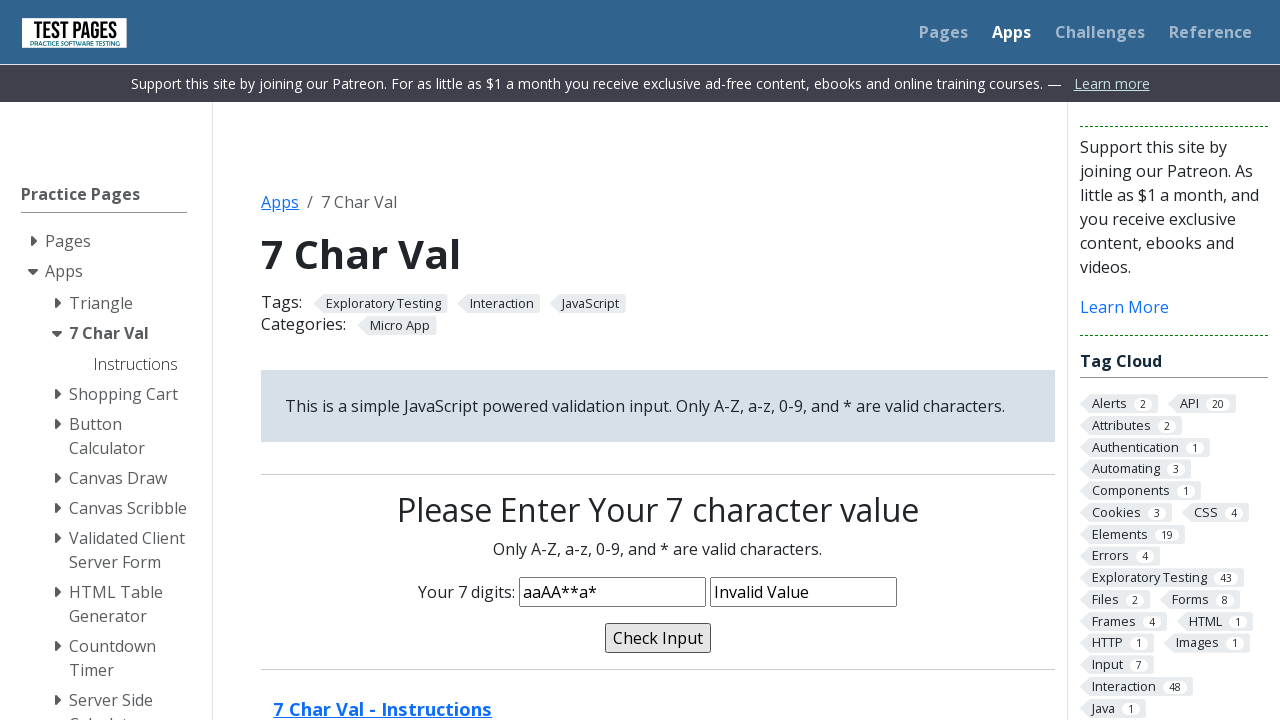

Validation message appeared, confirming input is invalid (8 chars exceeds 7-char limit)
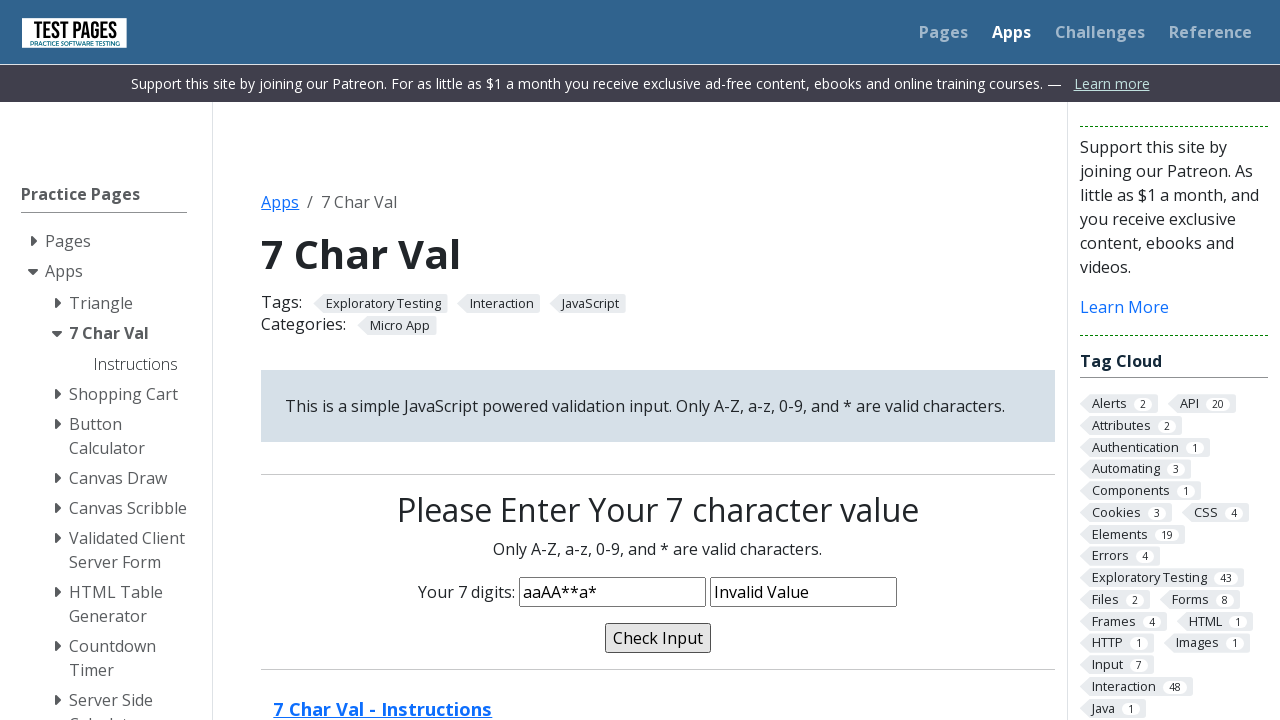

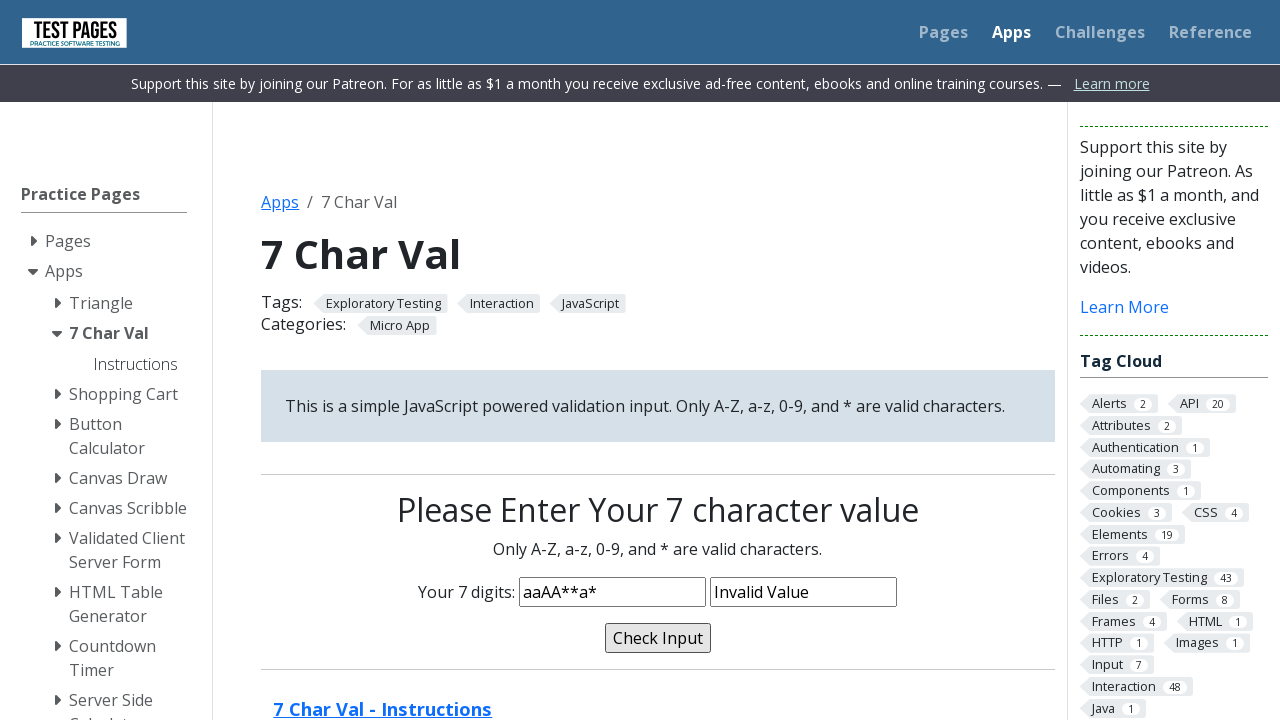